Navigates to Trendyol website and retrieves the page title

Starting URL: https://www.trendyol.com/

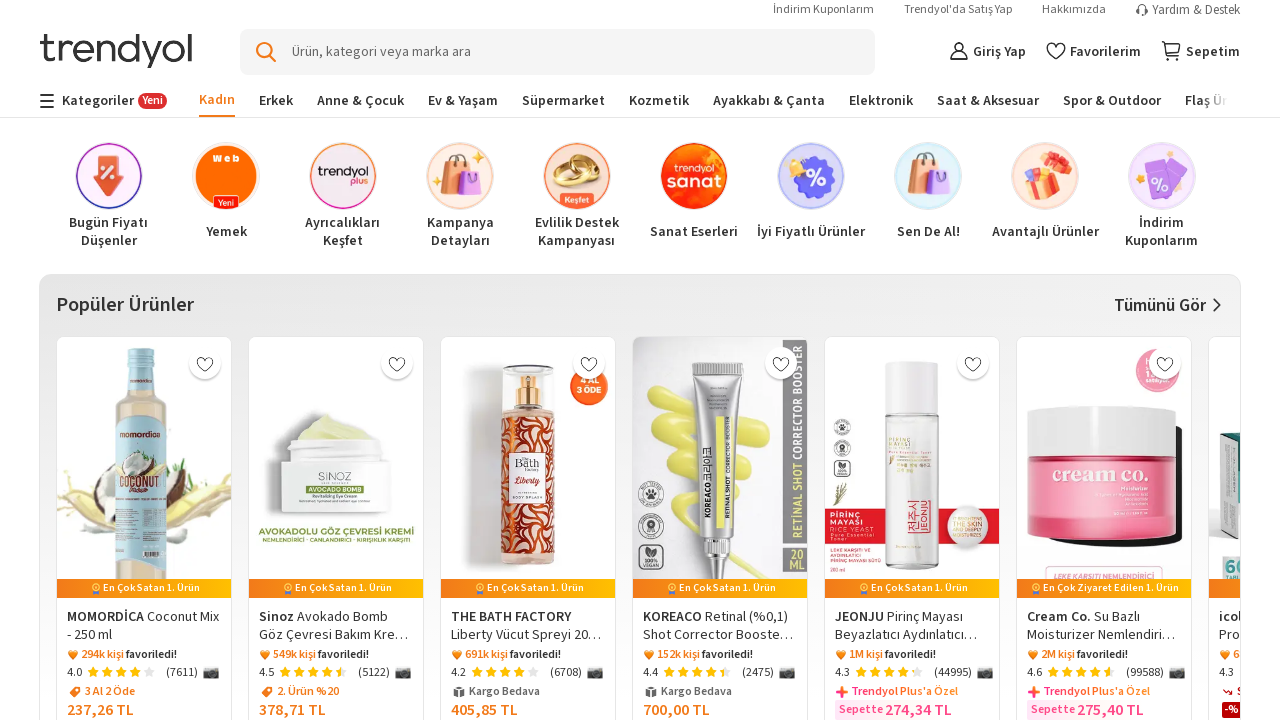

Retrieved page title from Trendyol website
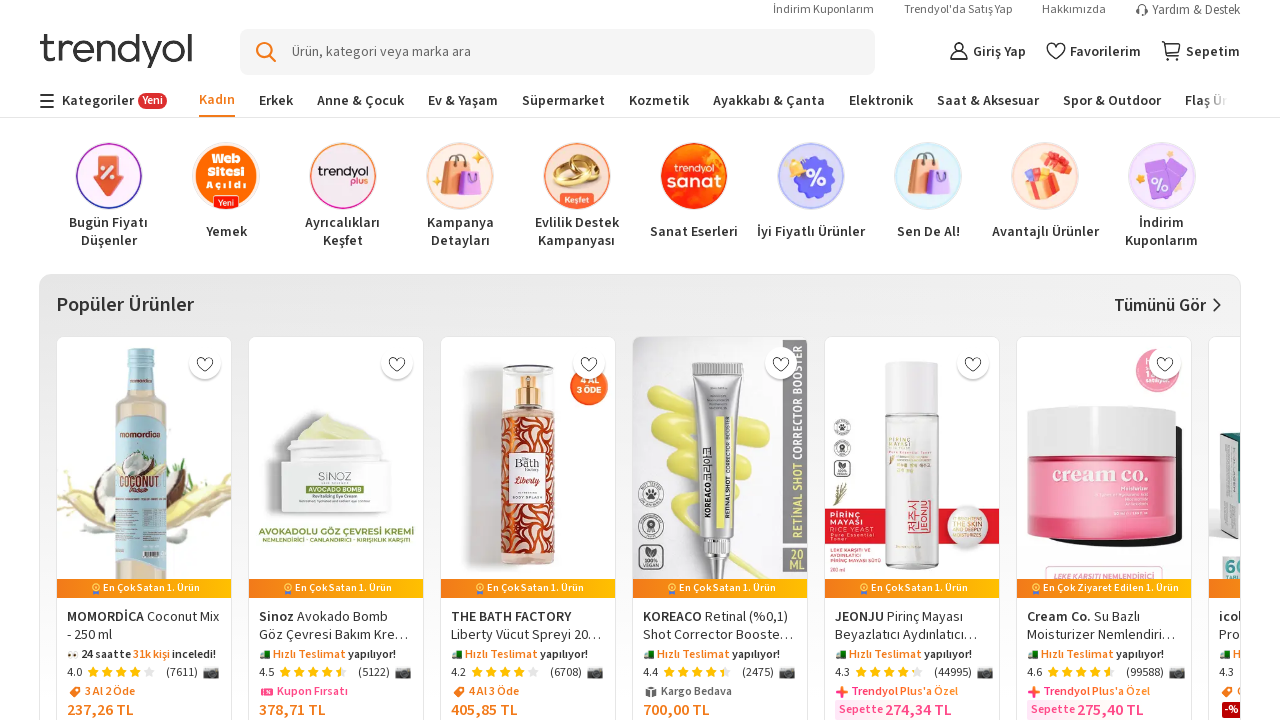

Printed page title to console
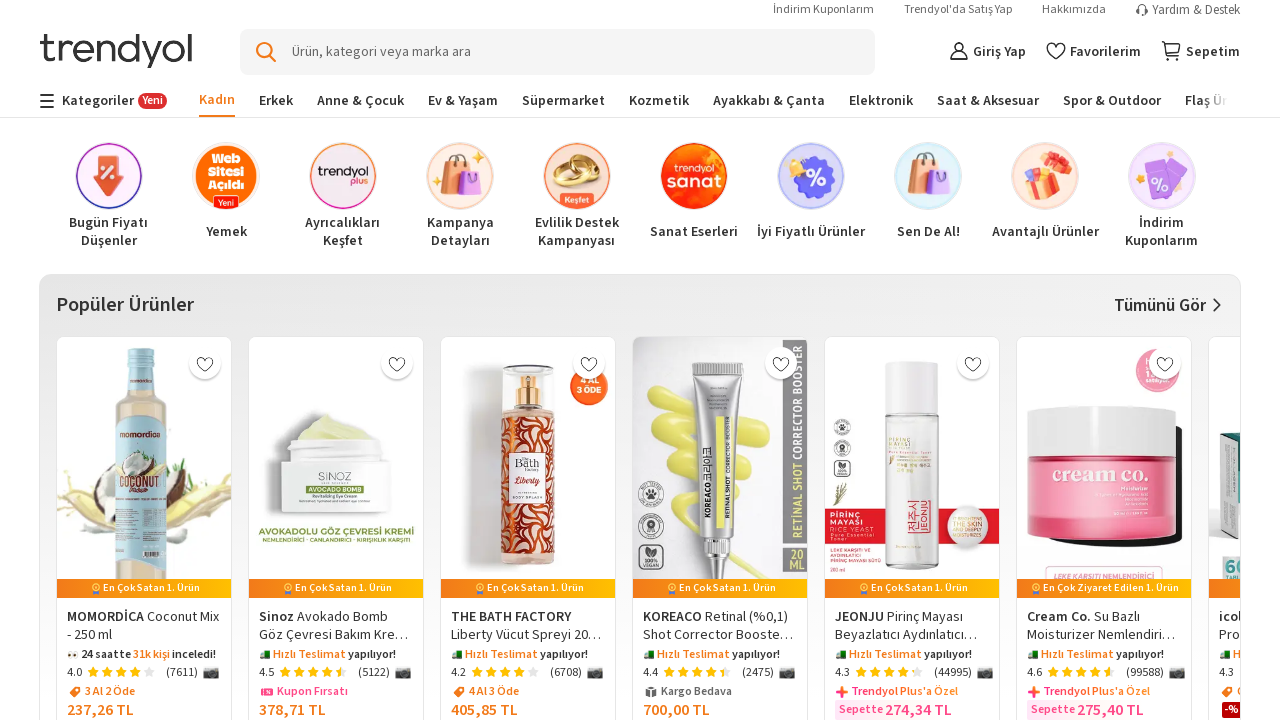

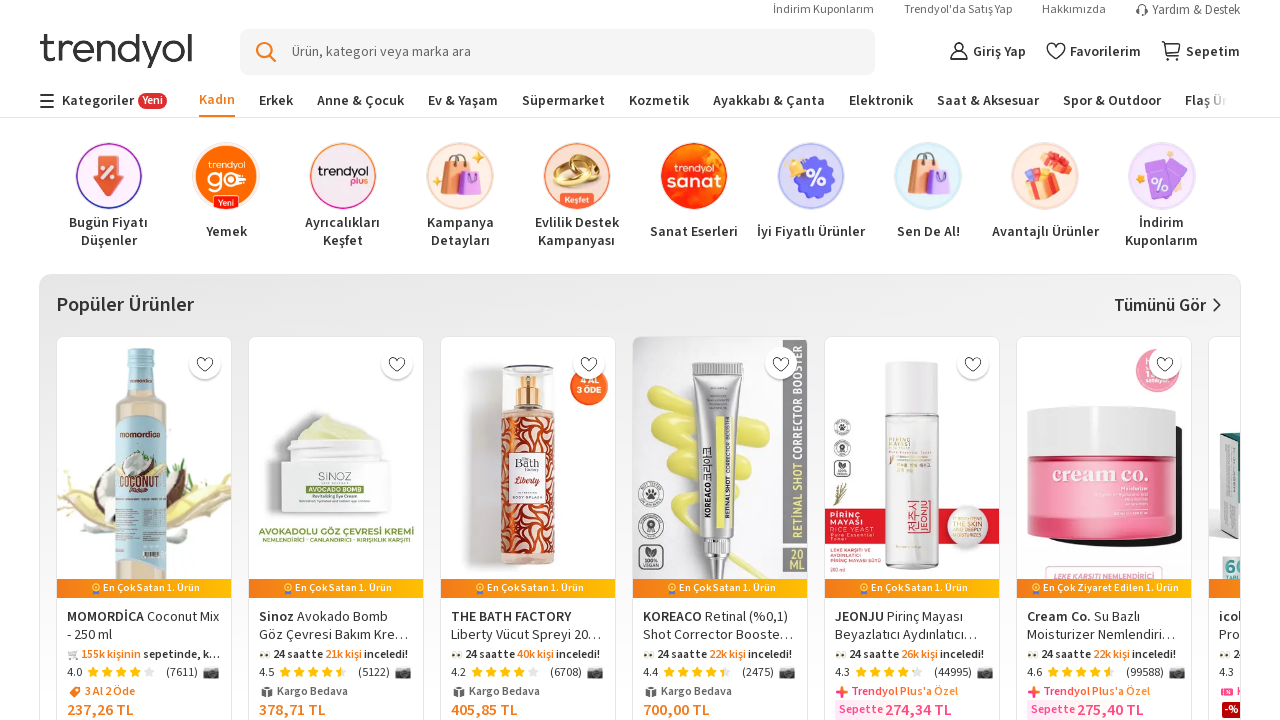